Tests various select/dropdown menu interactions on a demo page, including custom dropdowns and standard HTML select elements with different selection methods

Starting URL: https://demoqa.com/select-menu

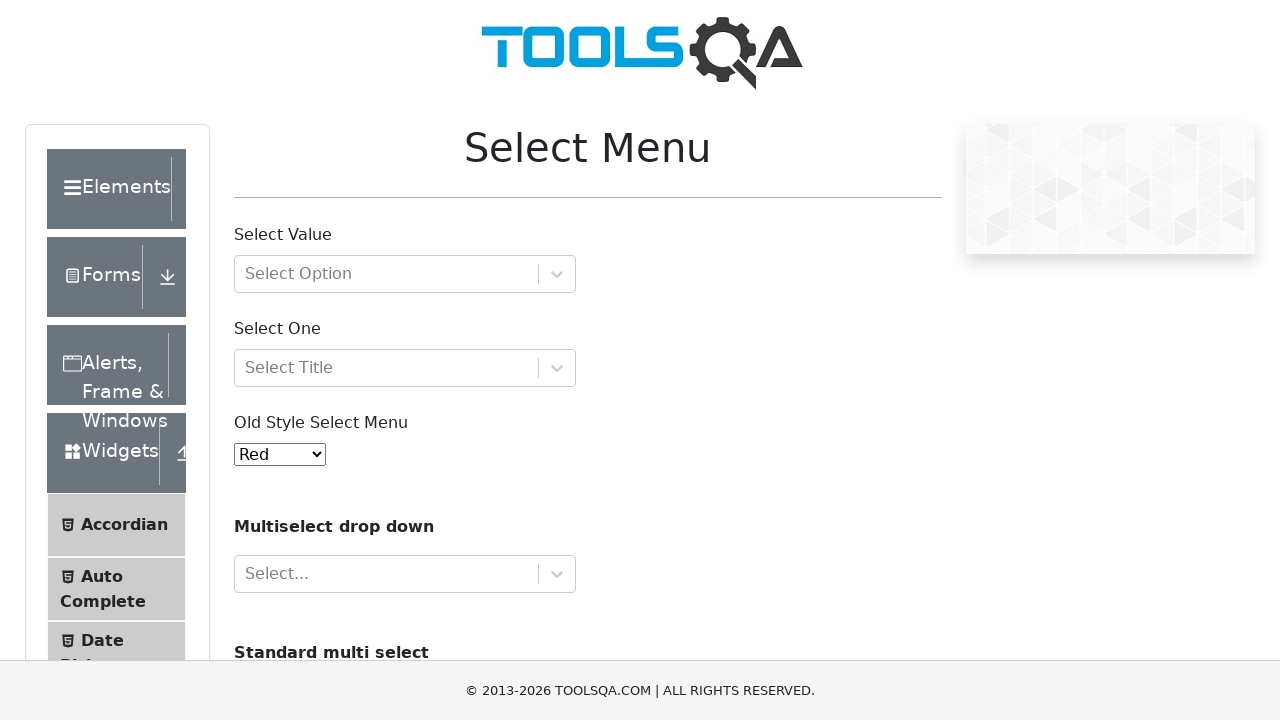

Clicked on the 'Select Option' dropdown with option groups at (405, 274) on xpath=//div[@id='withOptGroup']
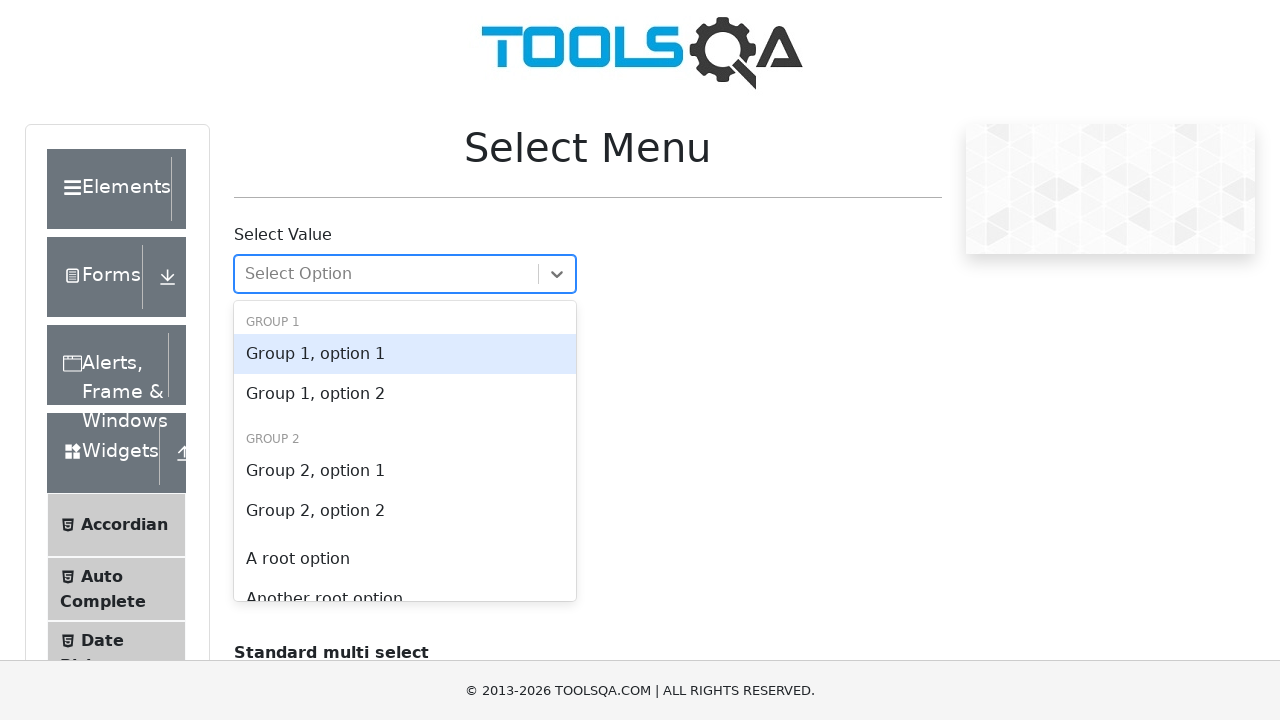

Selected 'Group 1, option 1' from the dropdown at (405, 354) on xpath=//div[text()='Group 1, option 1']
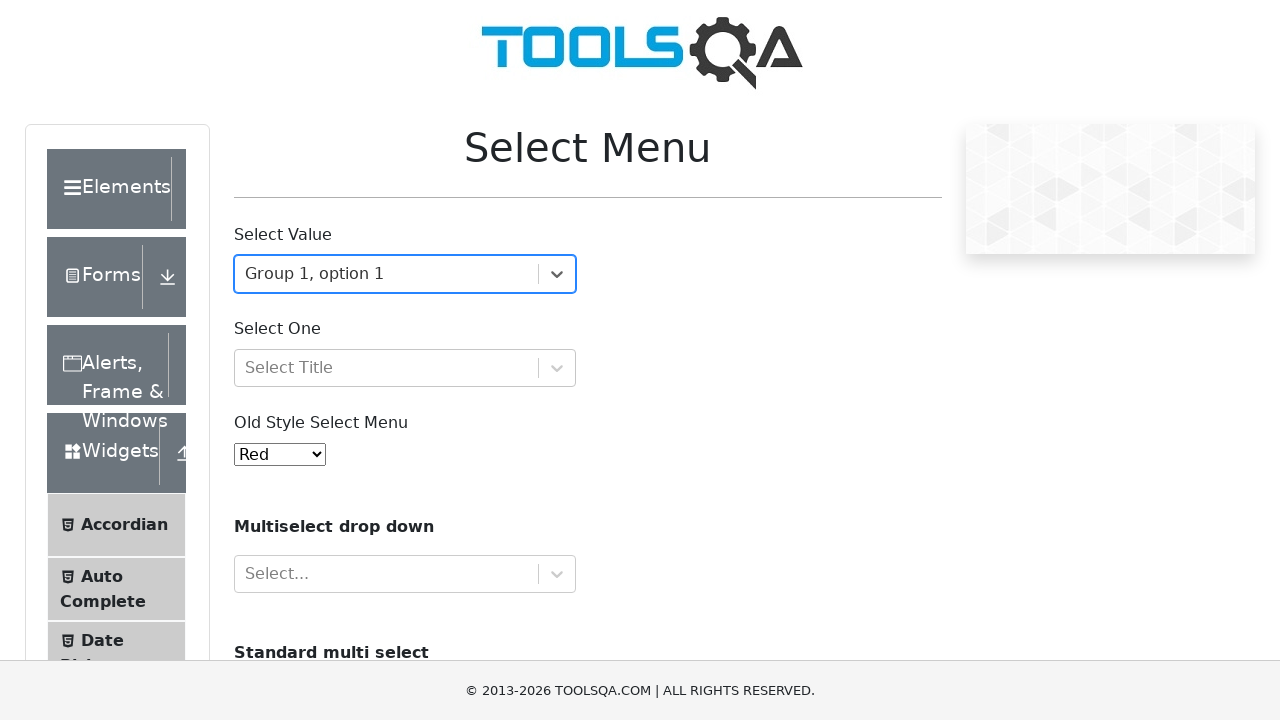

Clicked on the 'Select One' dropdown at (405, 368) on xpath=//div[@id='selectOne']
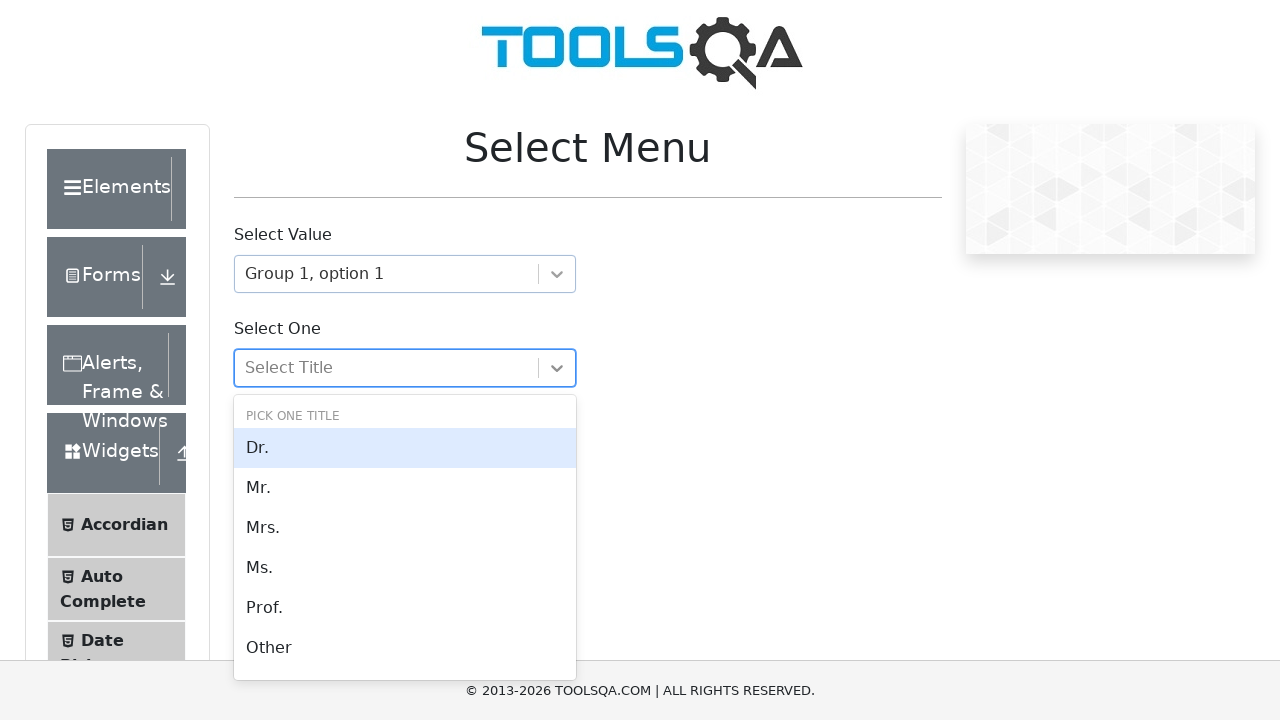

Selected 'Dr.' from the dropdown at (405, 448) on xpath=//div[text()='Dr.']
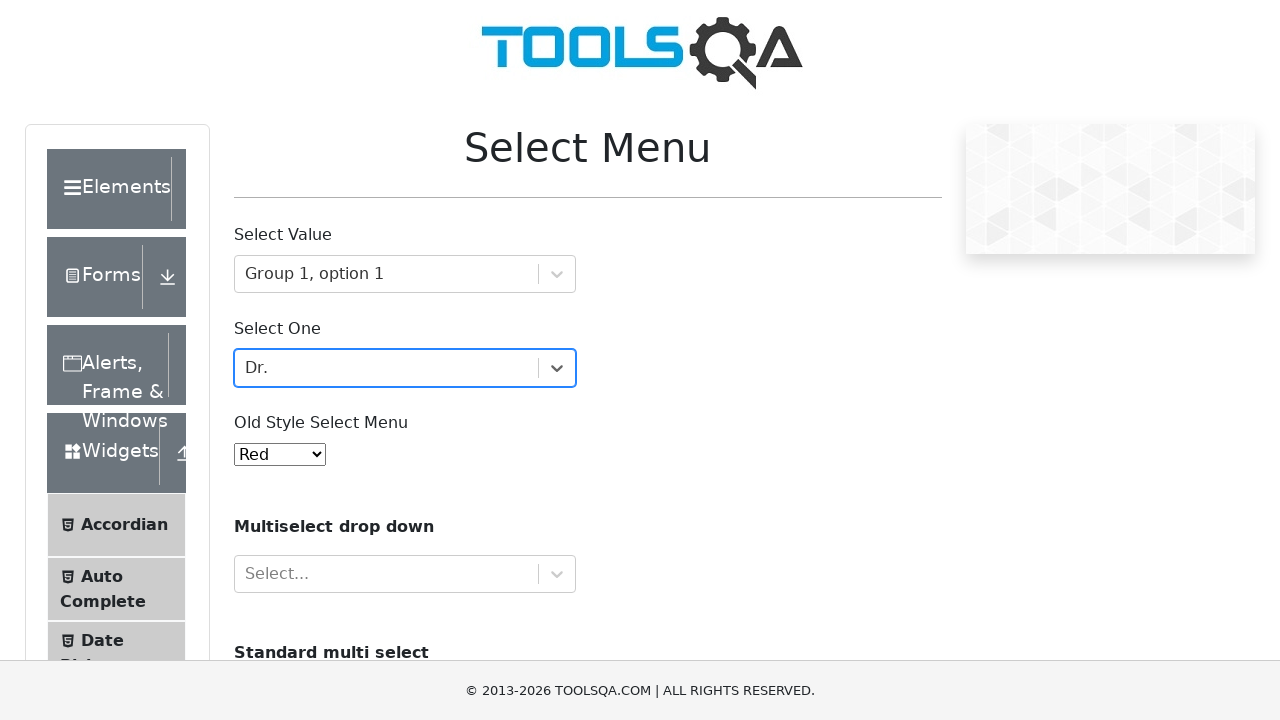

Selected value '1' (Blue) from the old style select menu on #oldSelectMenu
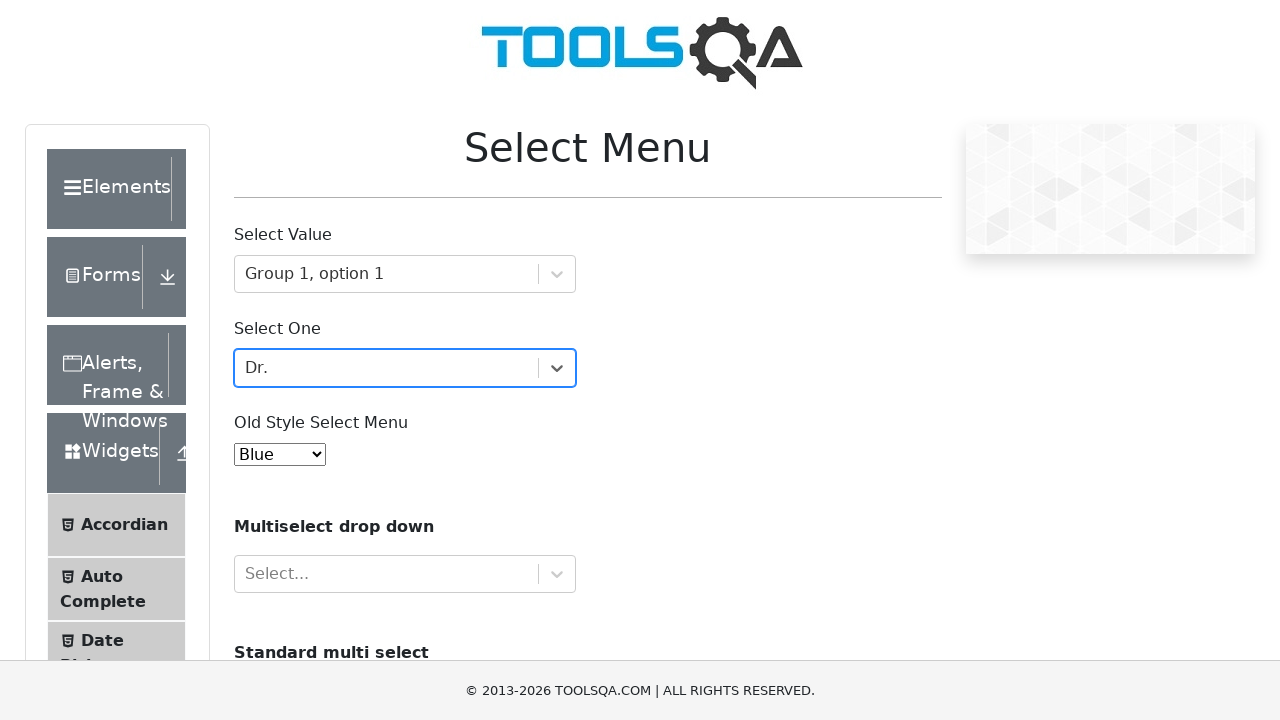

Clicked on the multiselect dropdown (Standard multi select) at (386, 574) on xpath=//div[text()='Select...']/..
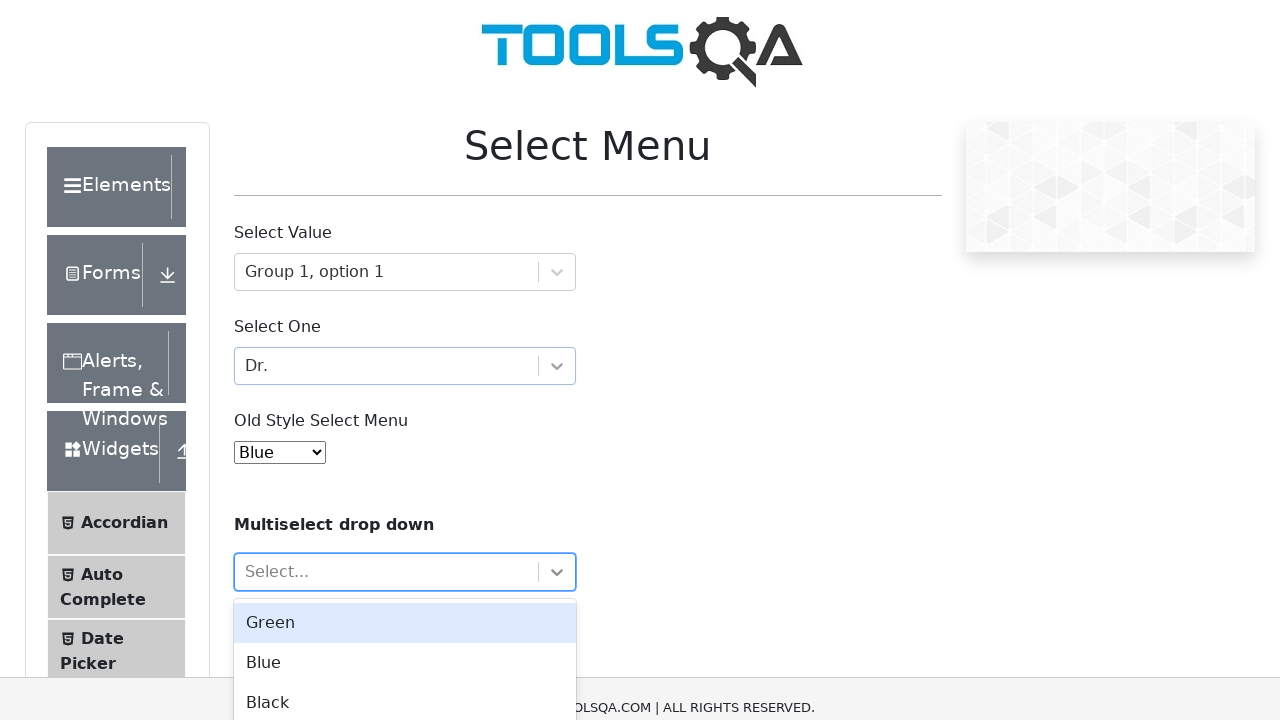

Selected 'Green' from the multiselect dropdown at (405, 568) on xpath=//div[text()='Green']
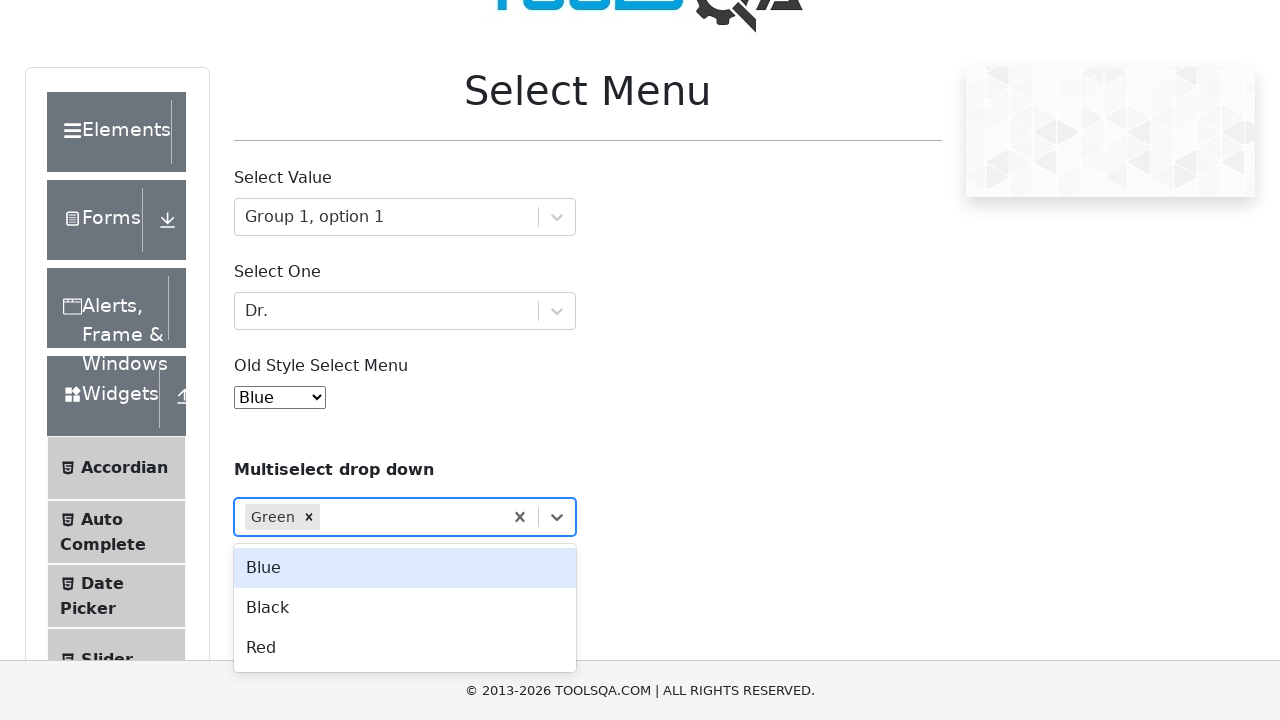

Selected second option (index 1) from the cars multi-select on #cars
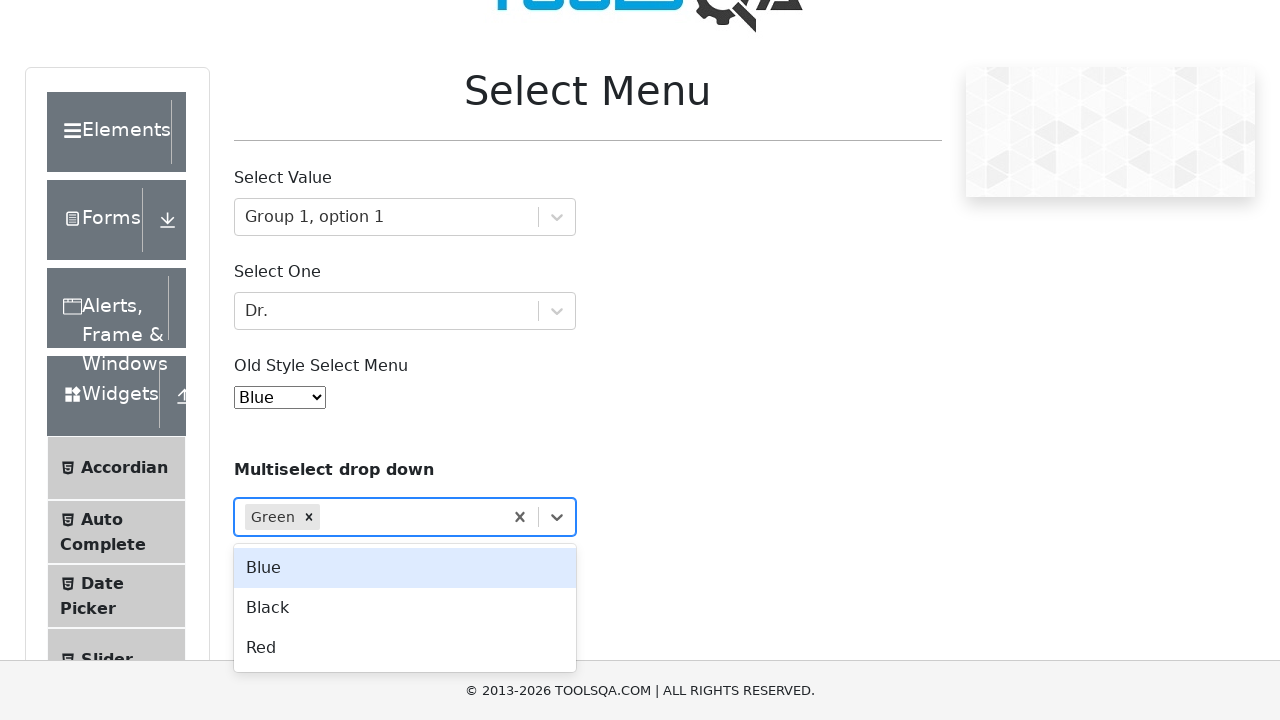

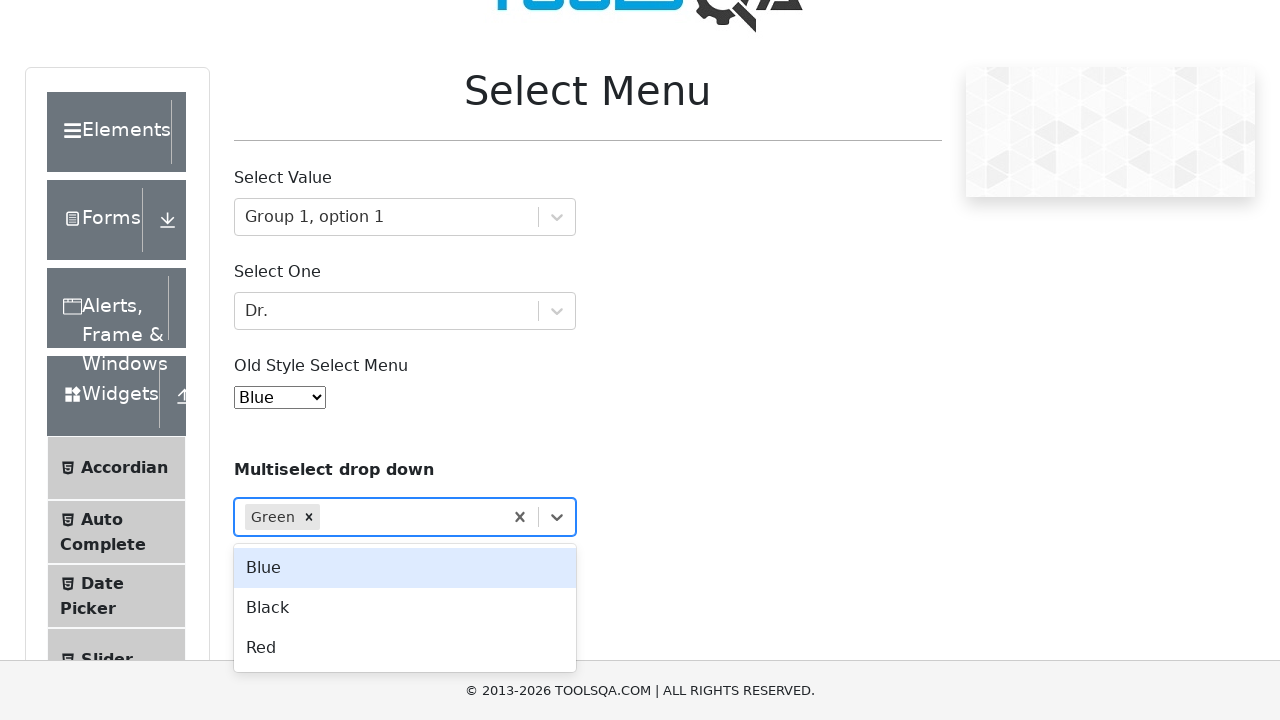